Tests iframe interaction by navigating to iframe page, switching to the iframe context, and clicking a button inside it

Starting URL: https://www.qa-practice.com/elements/input/simple

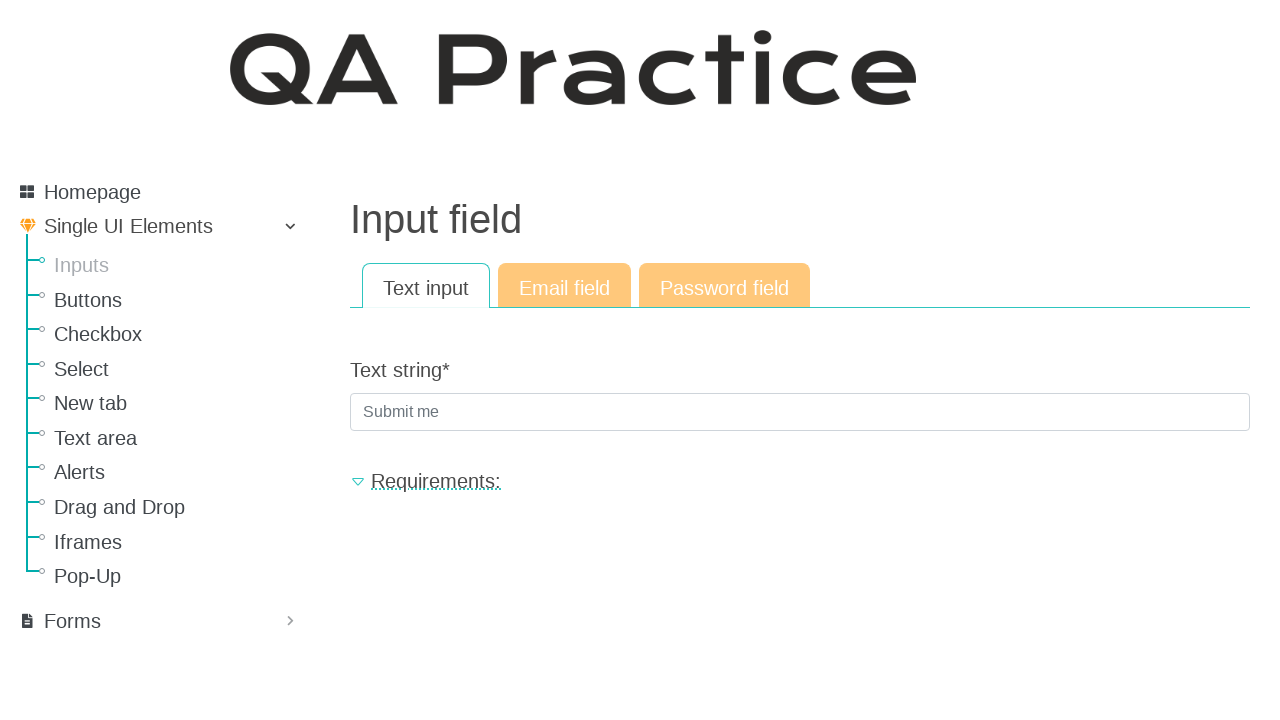

Clicked link to navigate to iframe page at (180, 542) on xpath=//*[@href="/elements/iframe/iframe_page"]
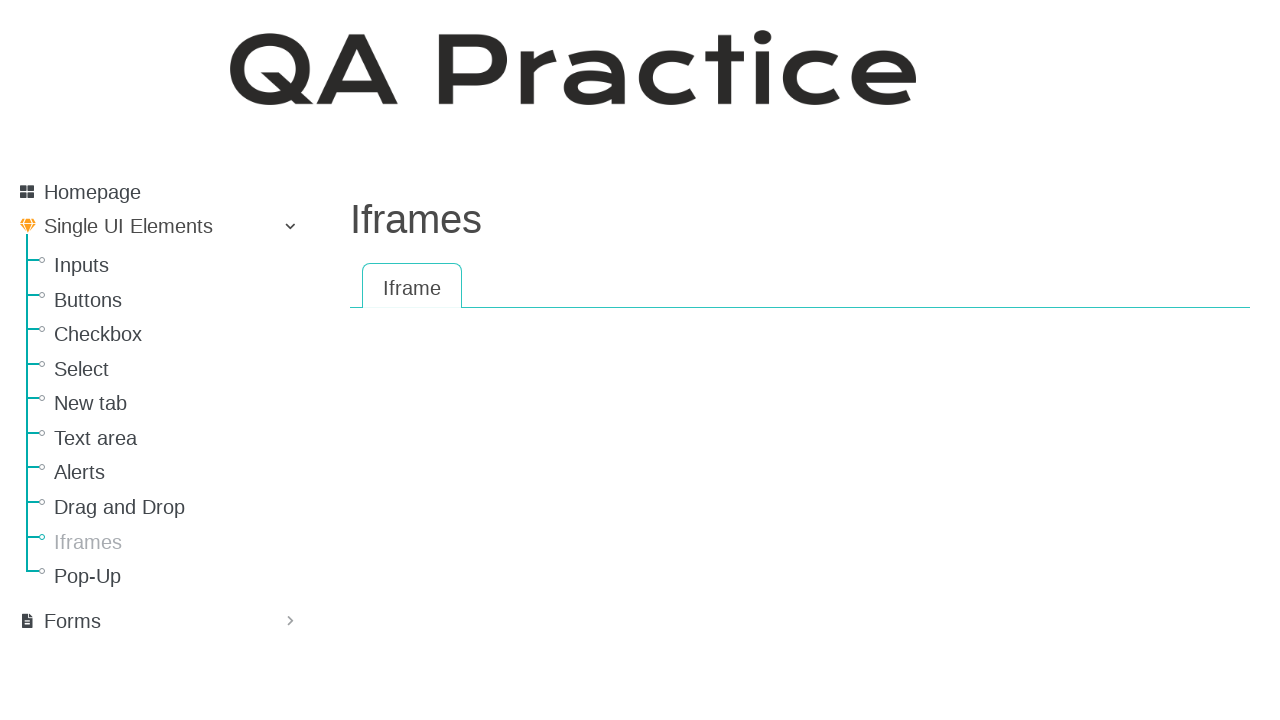

Located iframe element
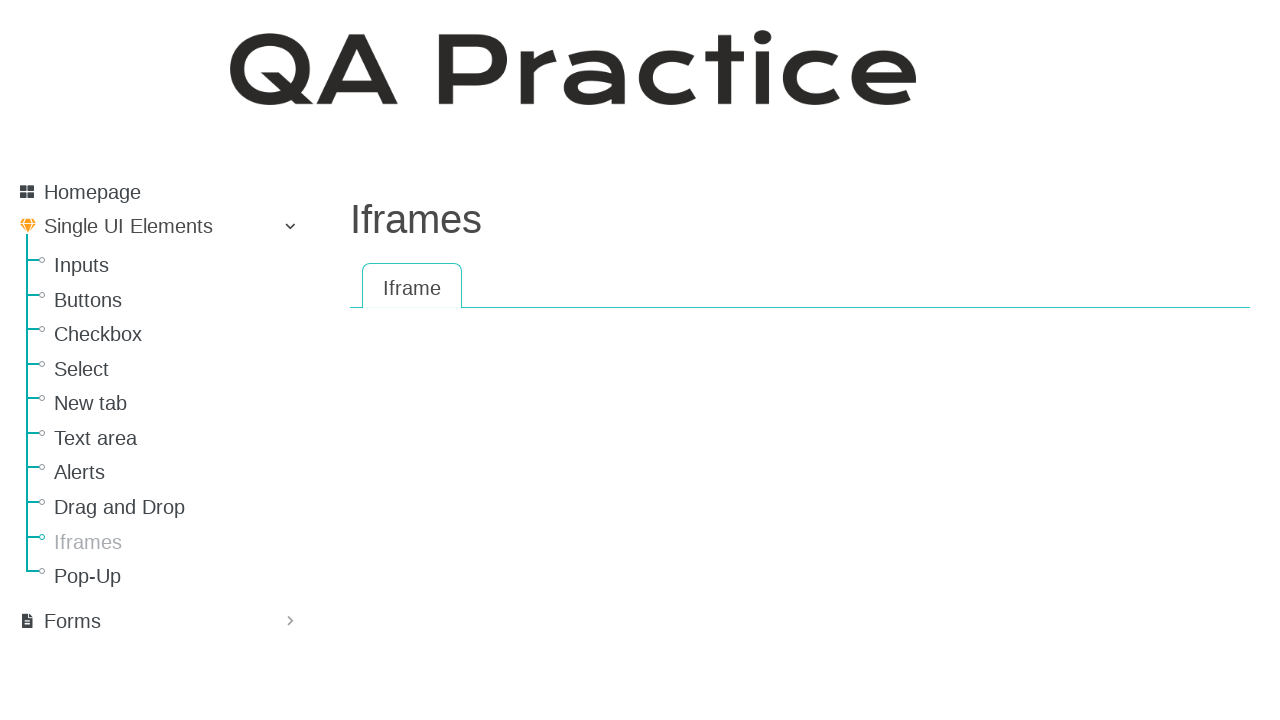

Clicked button inside iframe at (722, 639) on iframe >> internal:control=enter-frame >> xpath=//*[@class="btn btn-primary my-2
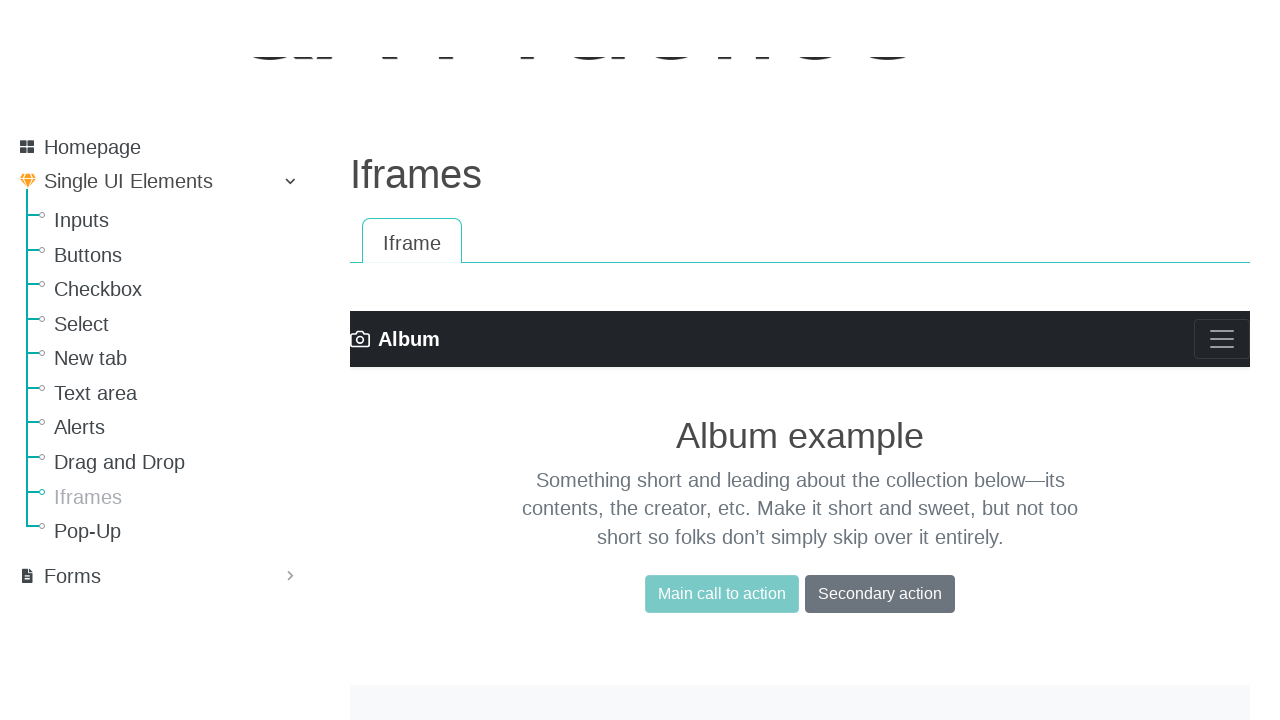

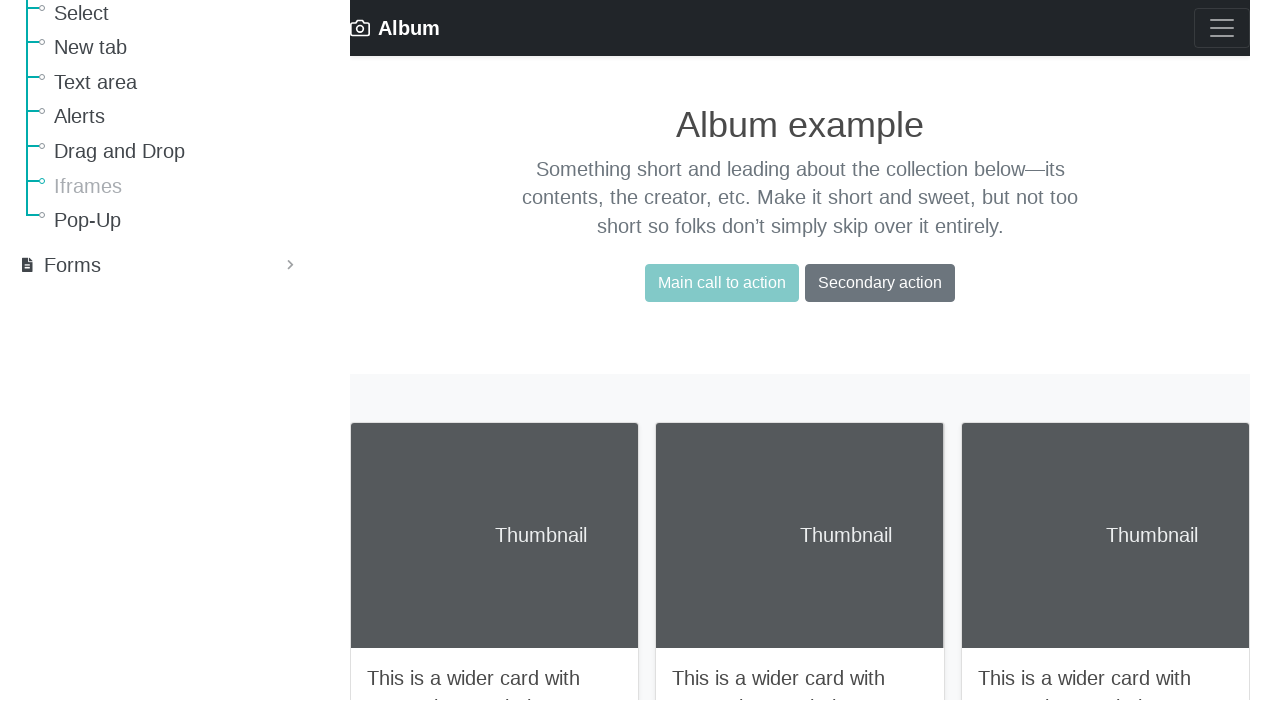